Tests a booking form by waiting for a specific price, clicking book button, solving a math challenge, and submitting the answer

Starting URL: http://suninjuly.github.io/explicit_wait2.html

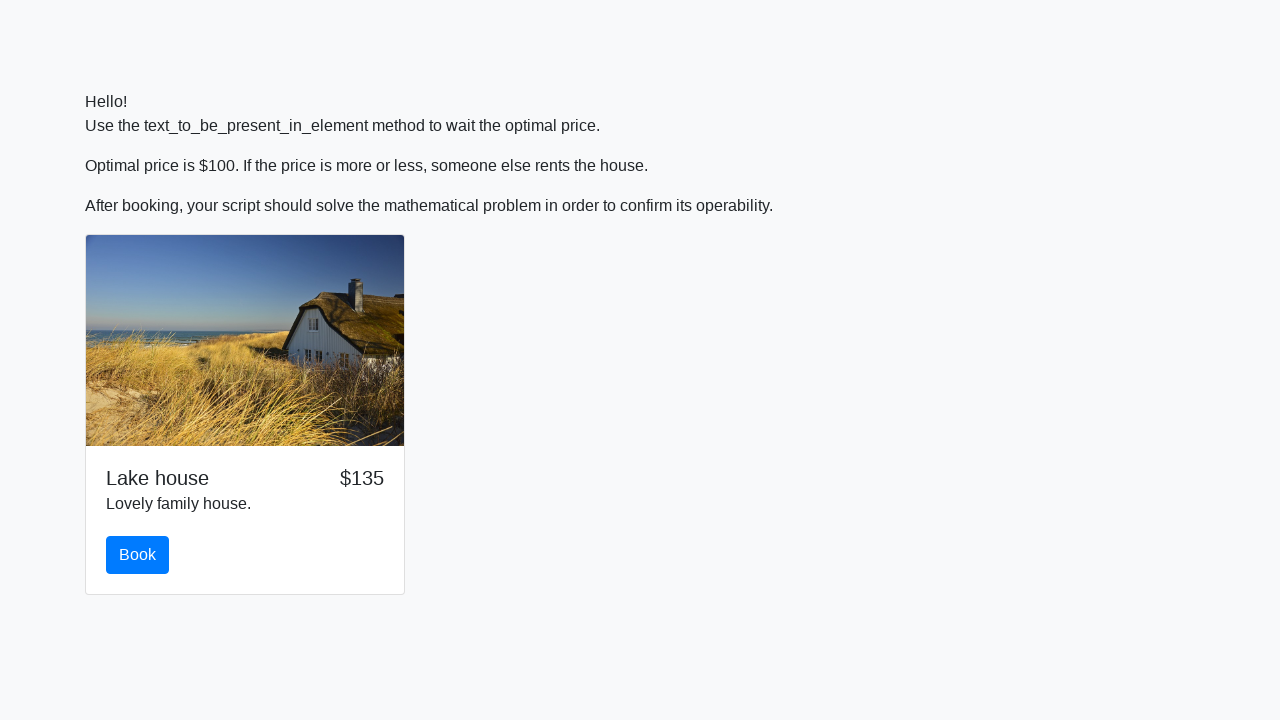

Waited for booking price to reach $100
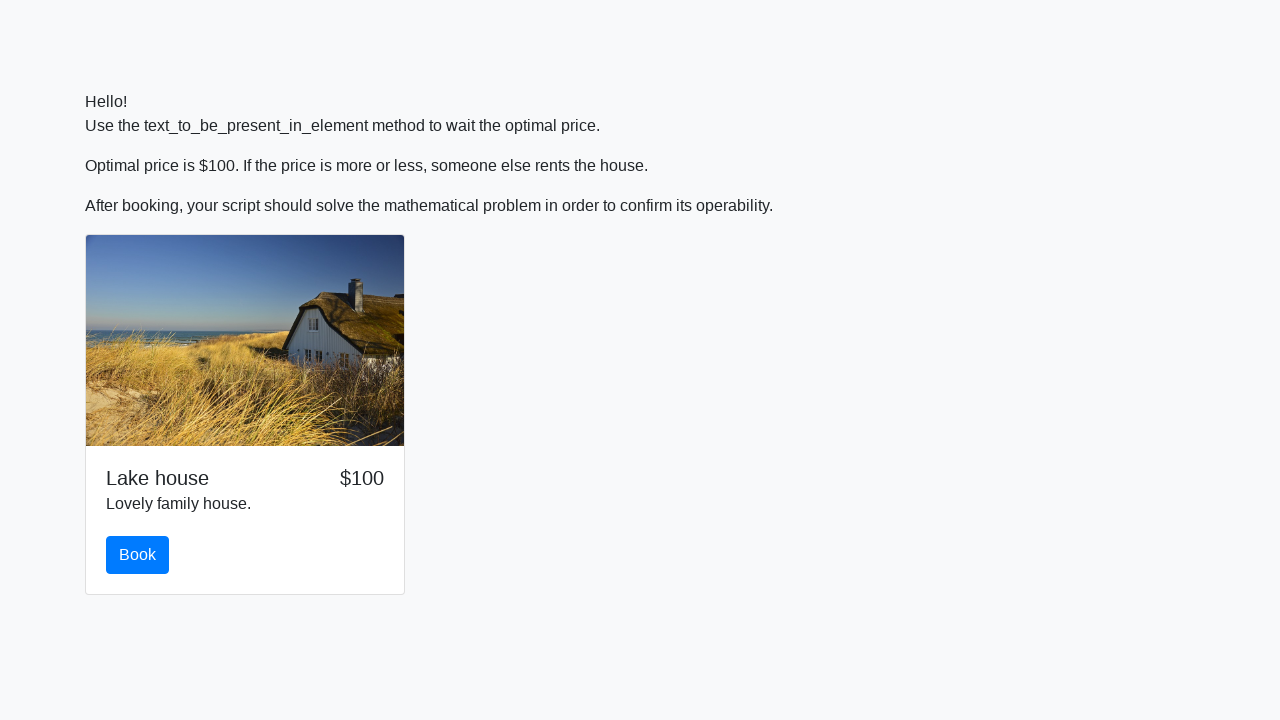

Clicked the book button at (138, 555) on #book
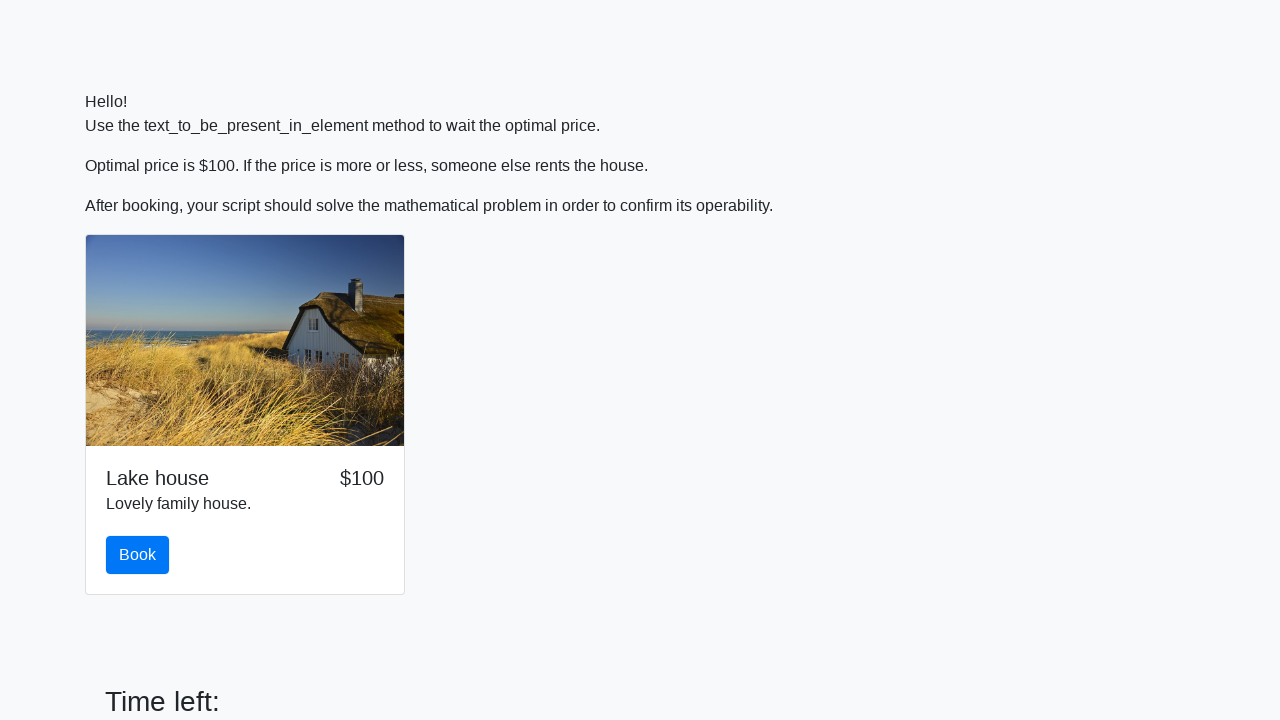

Retrieved the value for math challenge calculation
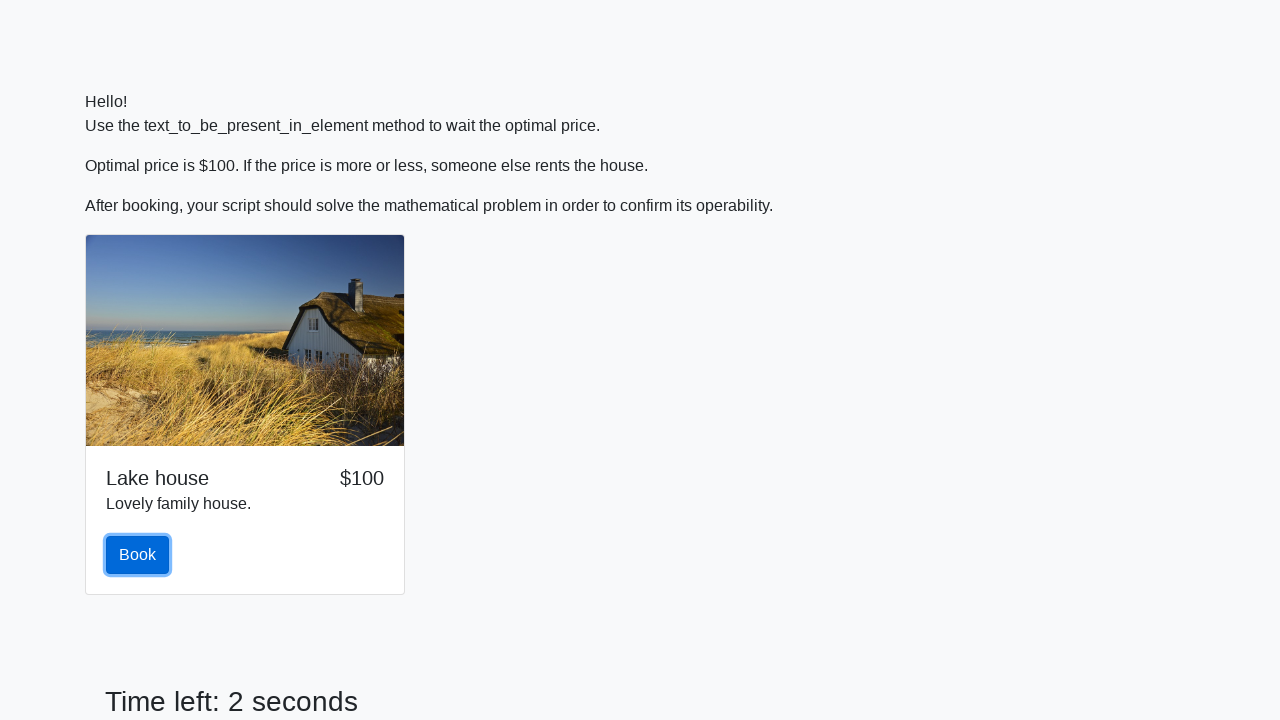

Solved the math challenge using the formula
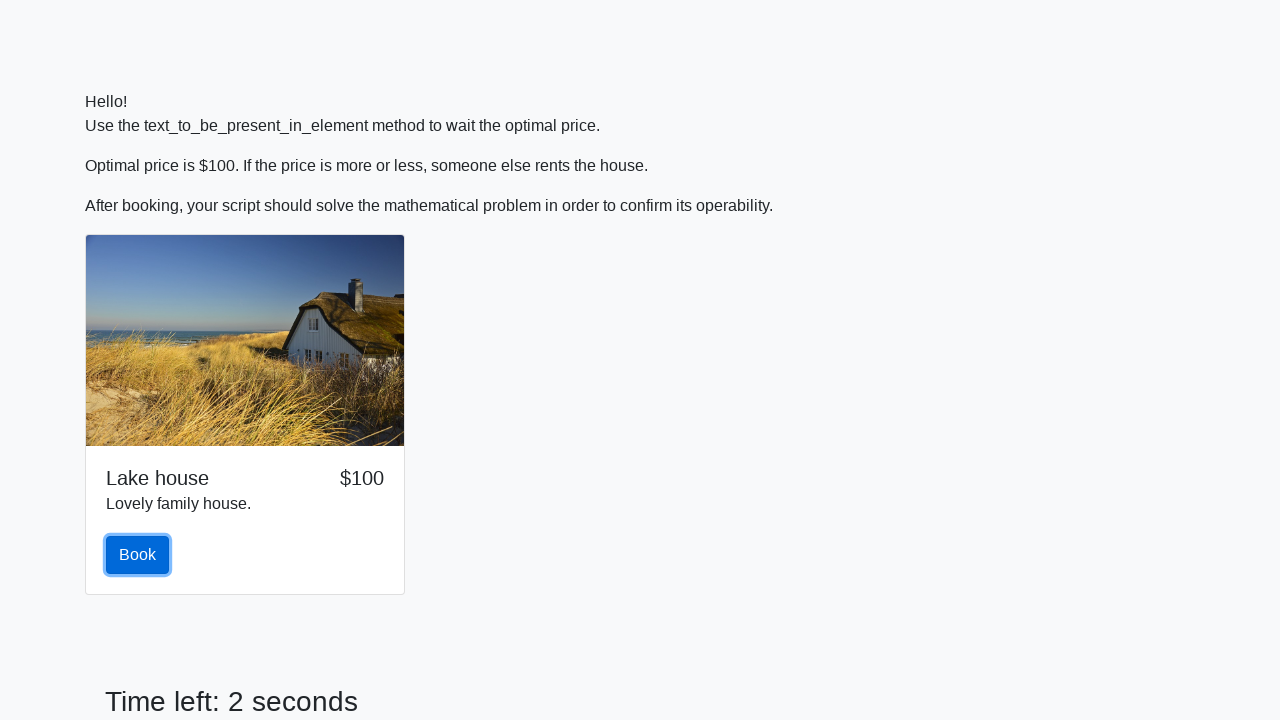

Filled in the calculated answer on #answer
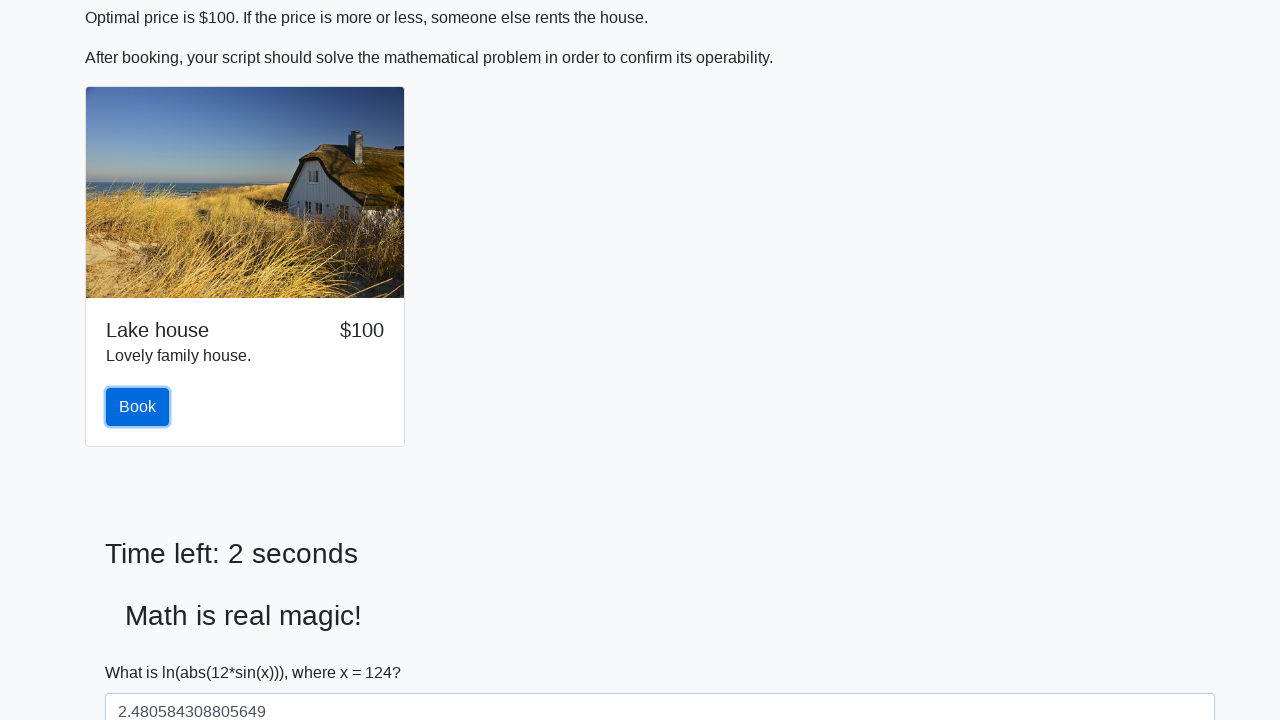

Submitted the booking form at (143, 651) on button[type='submit']
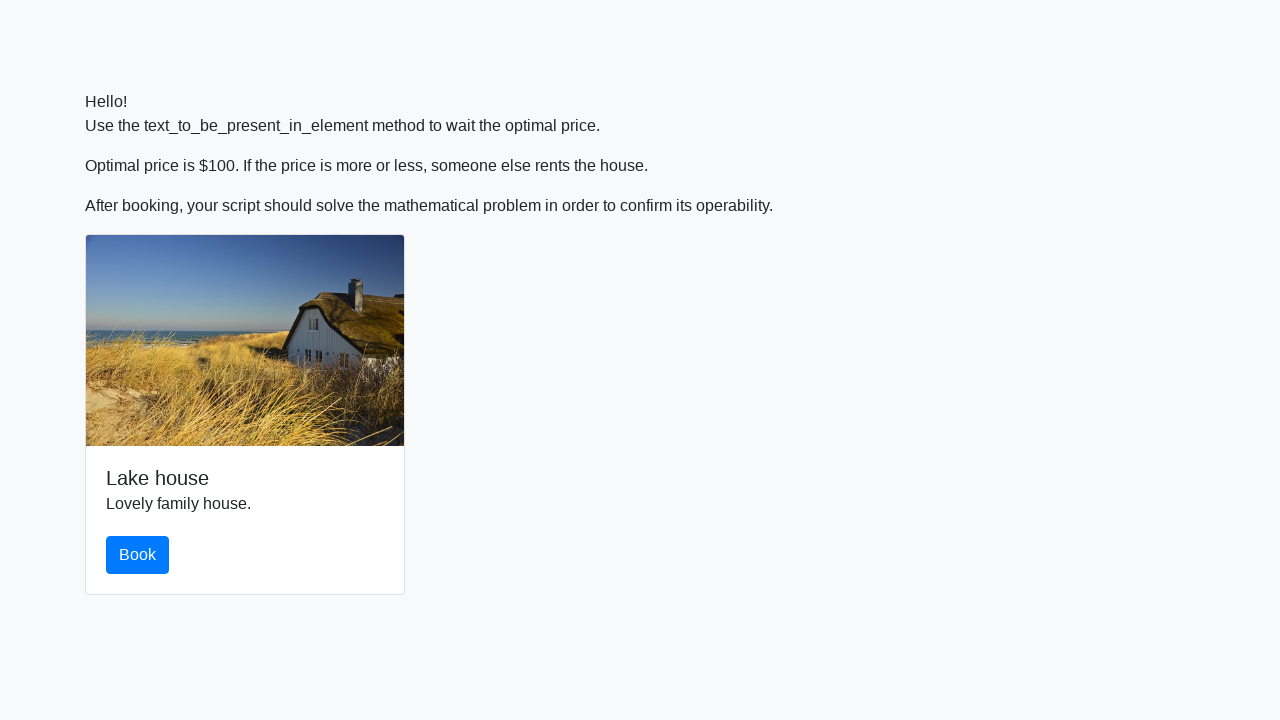

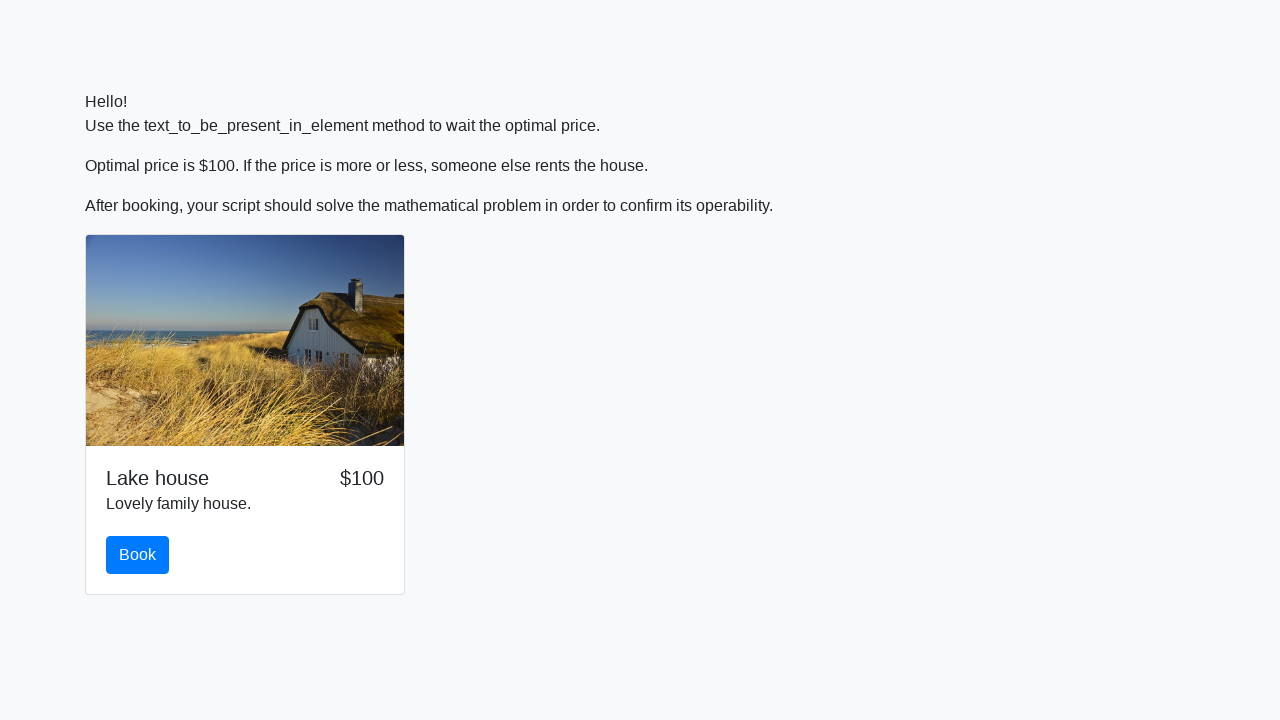